Tests registration form validation with username and password containing only spaces

Starting URL: https://anatoly-karpovich.github.io/demo-login-form/

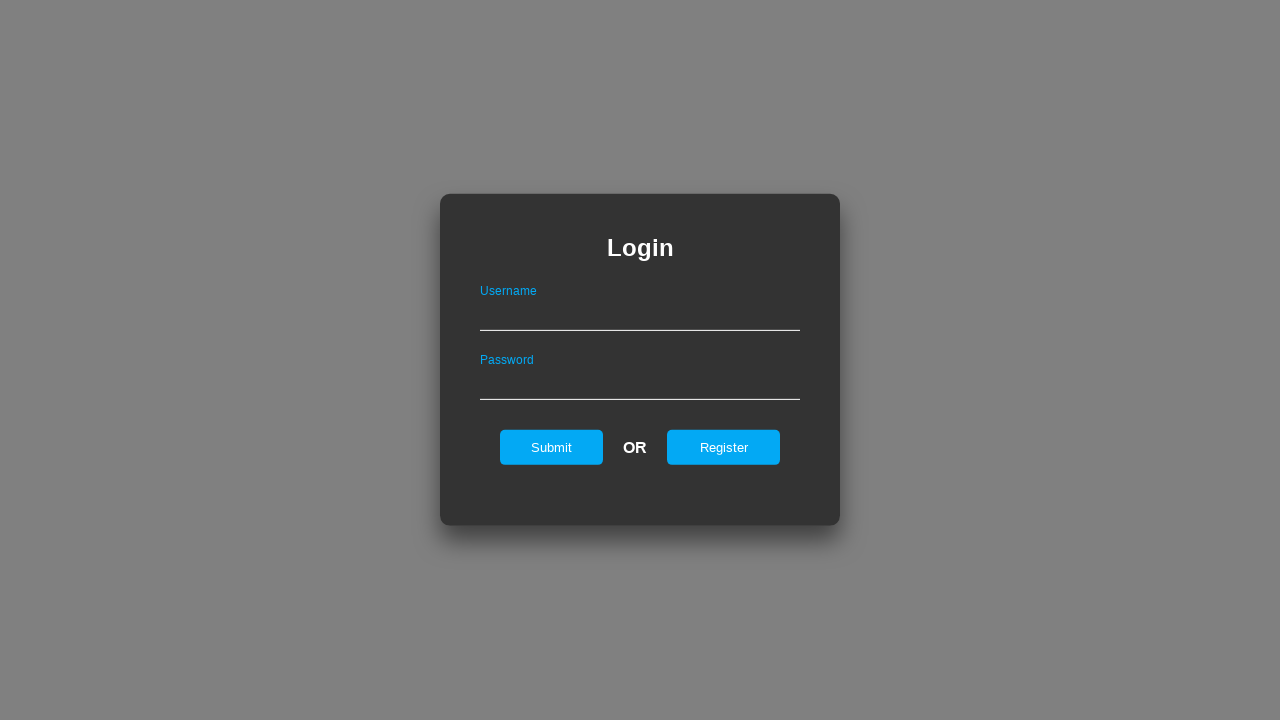

Clicked register button on login page at (724, 447) on #registerOnLogin
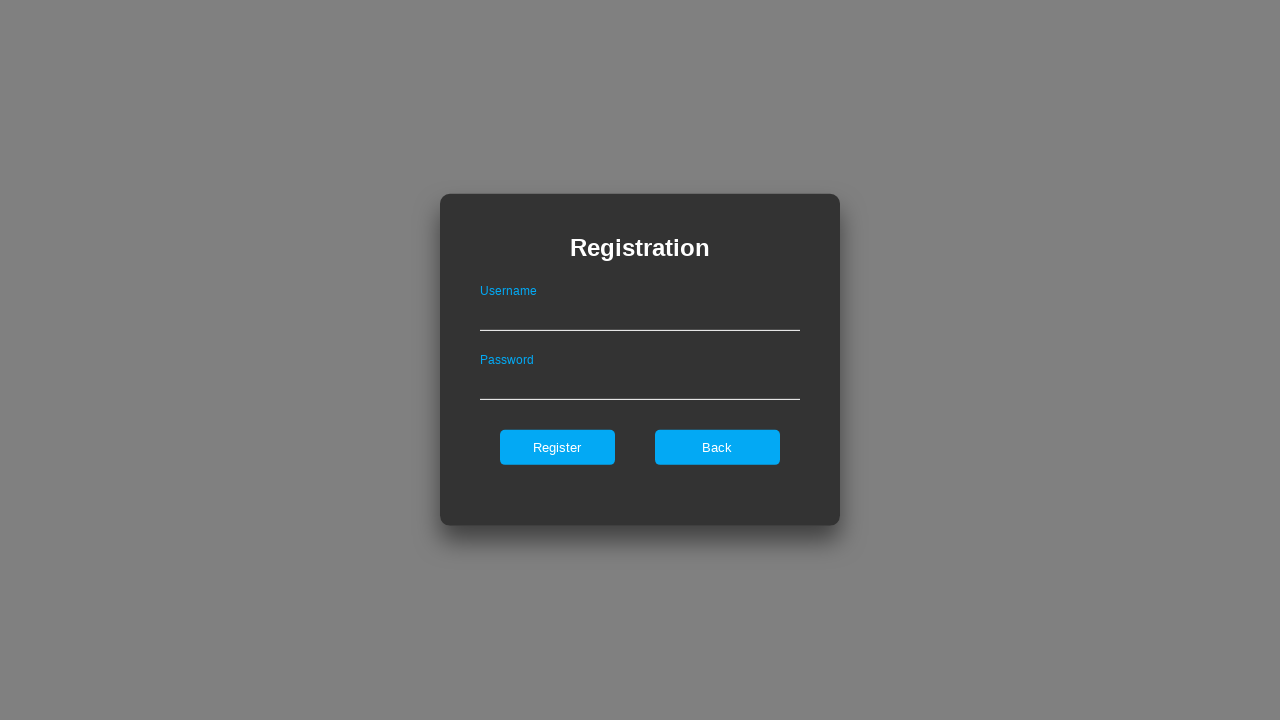

Filled username field with only spaces on #userNameOnRegister
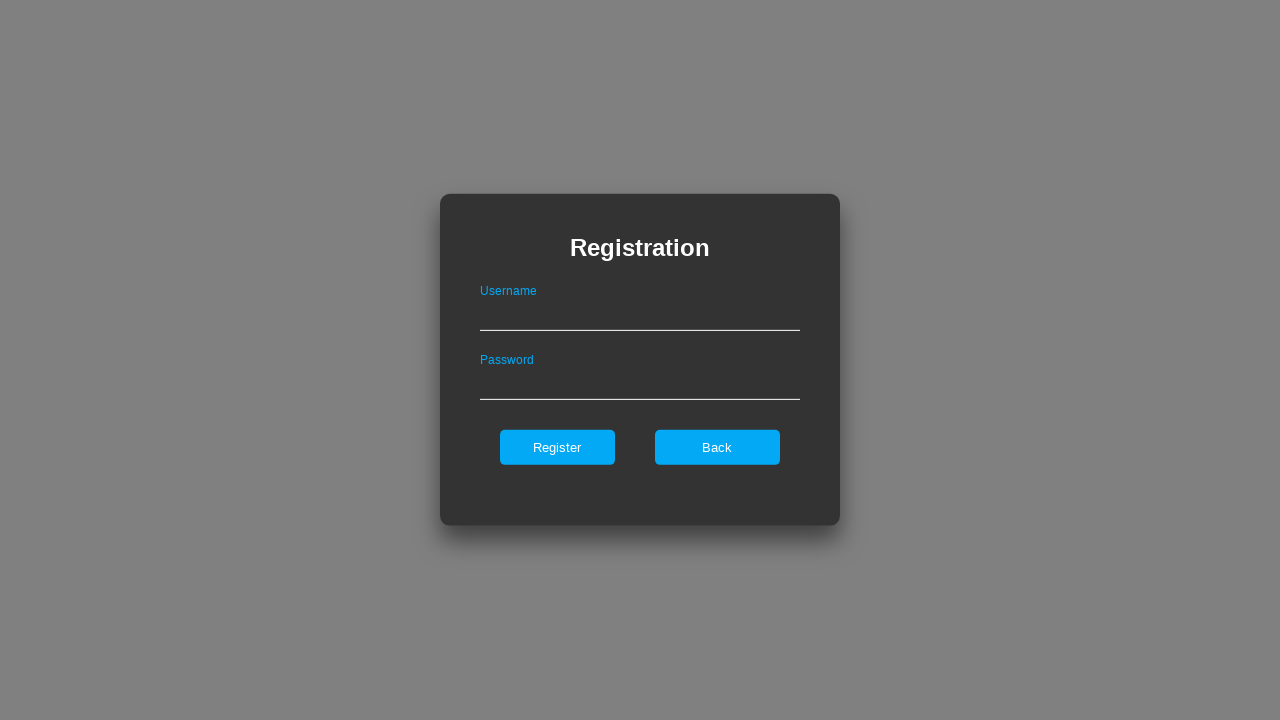

Filled password field with only spaces on #passwordOnRegister
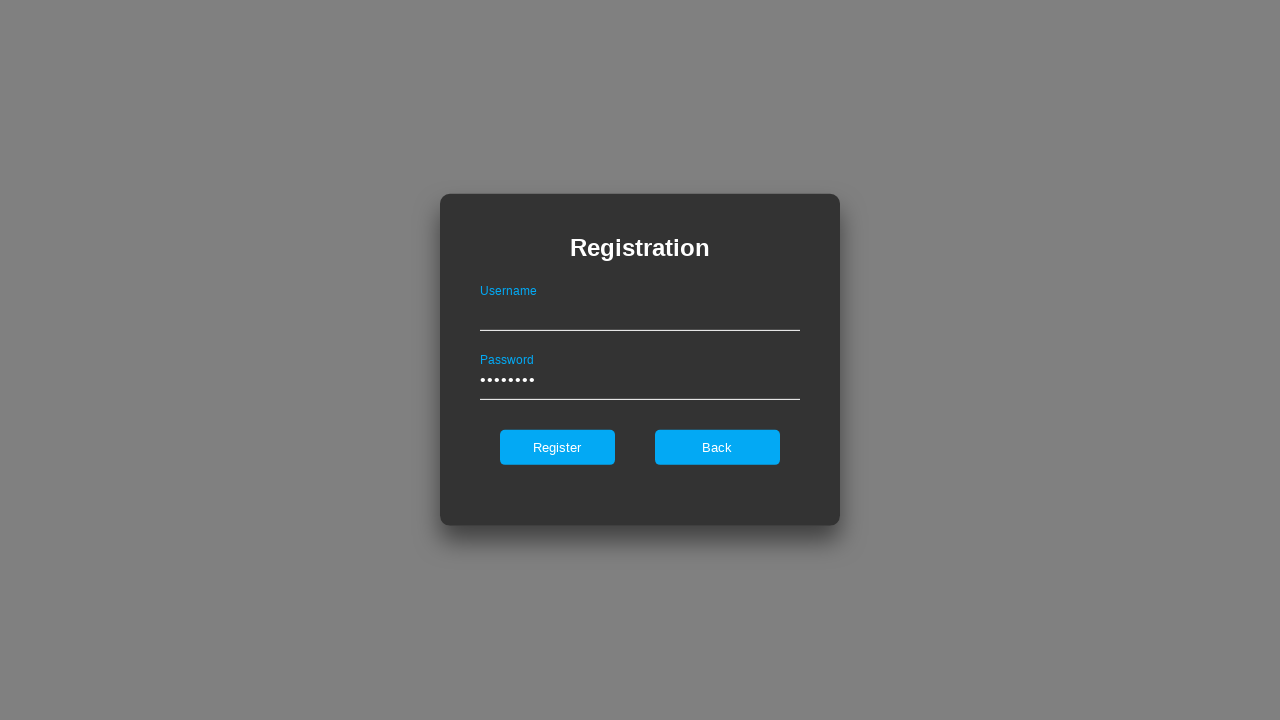

Clicked register button to submit form with spaces-only credentials at (557, 447) on #register
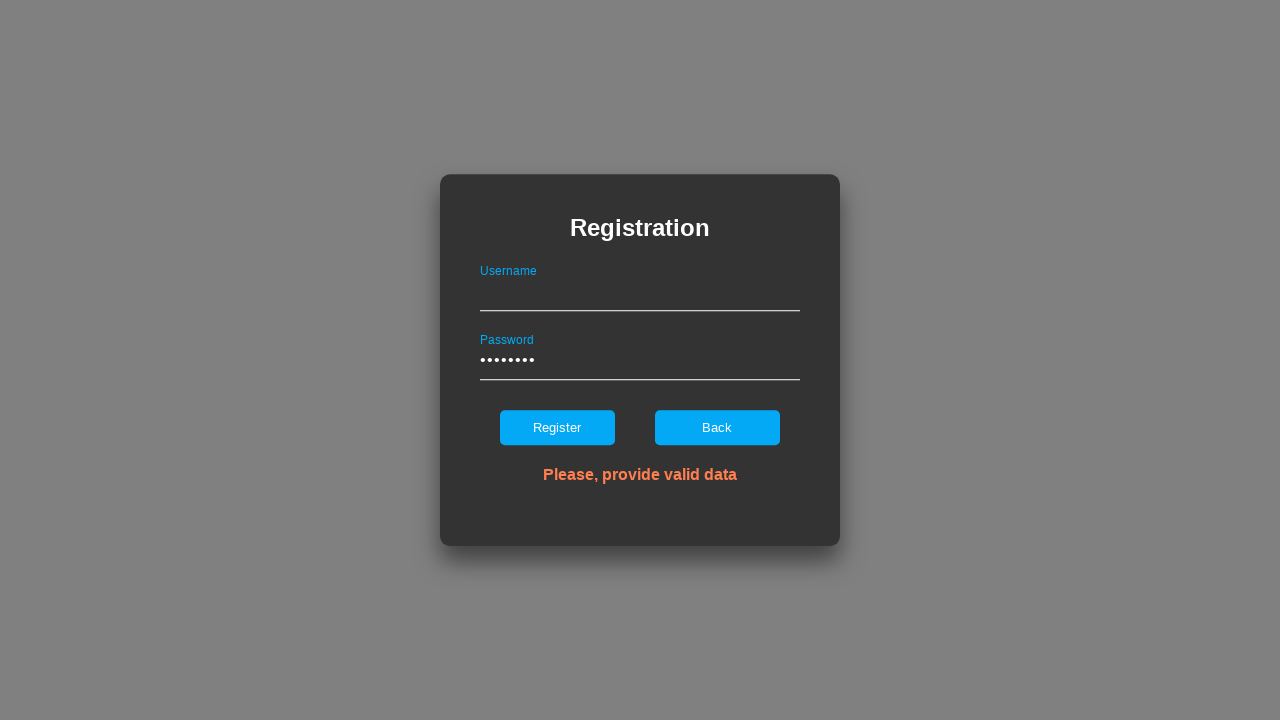

Error message appeared validating that spaces-only credentials are rejected
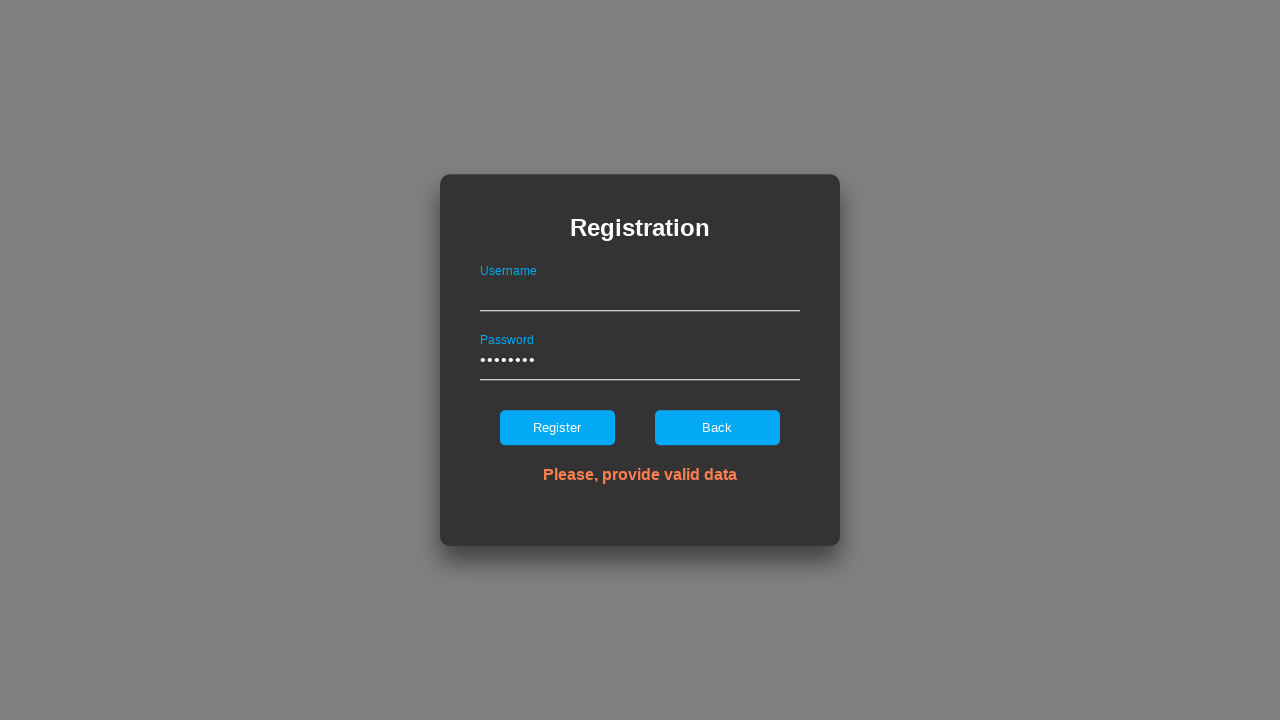

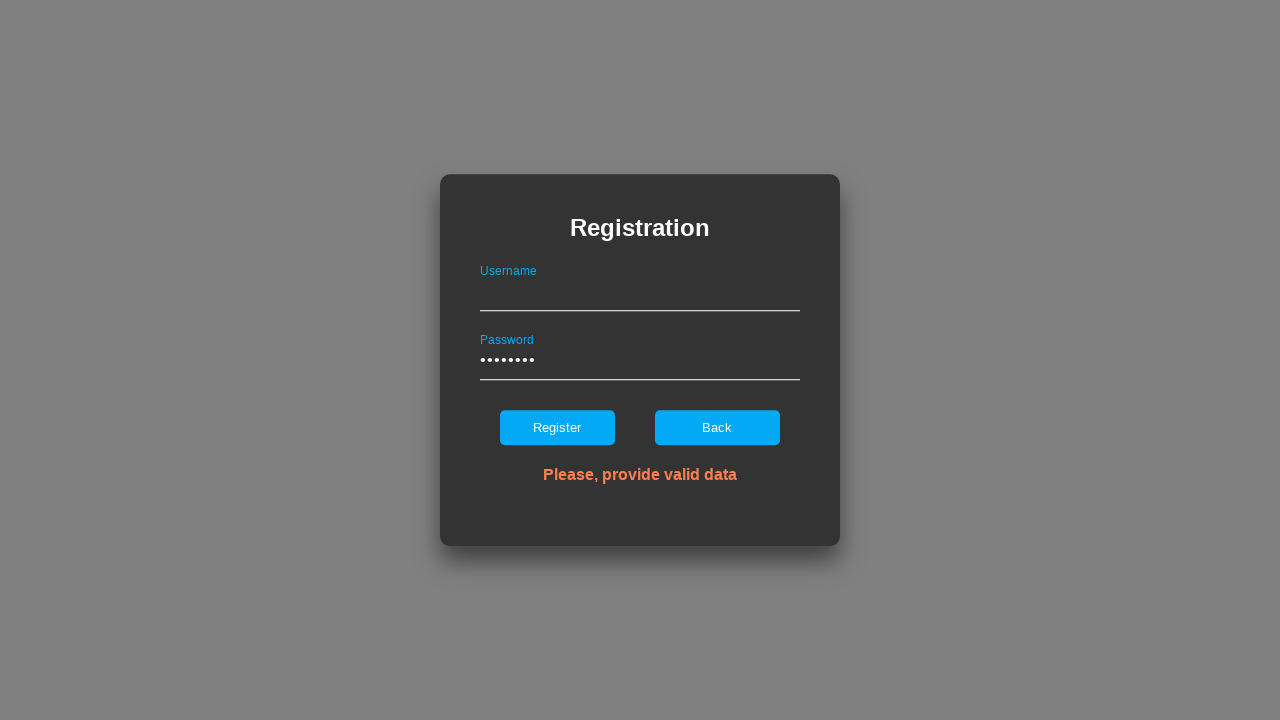